Tests jQuery UI draggable functionality by navigating to the draggable demo page and dragging an element to a new position

Starting URL: https://jqueryui.com/

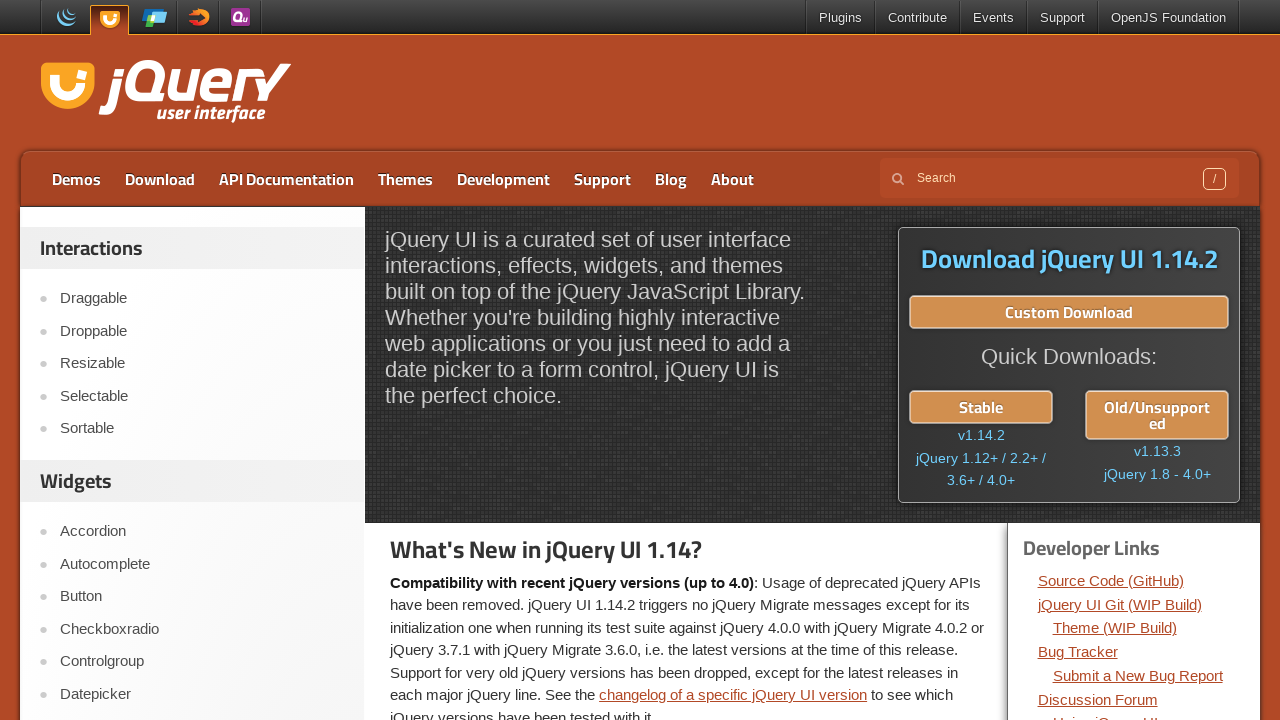

Navigated to jQuery UI homepage
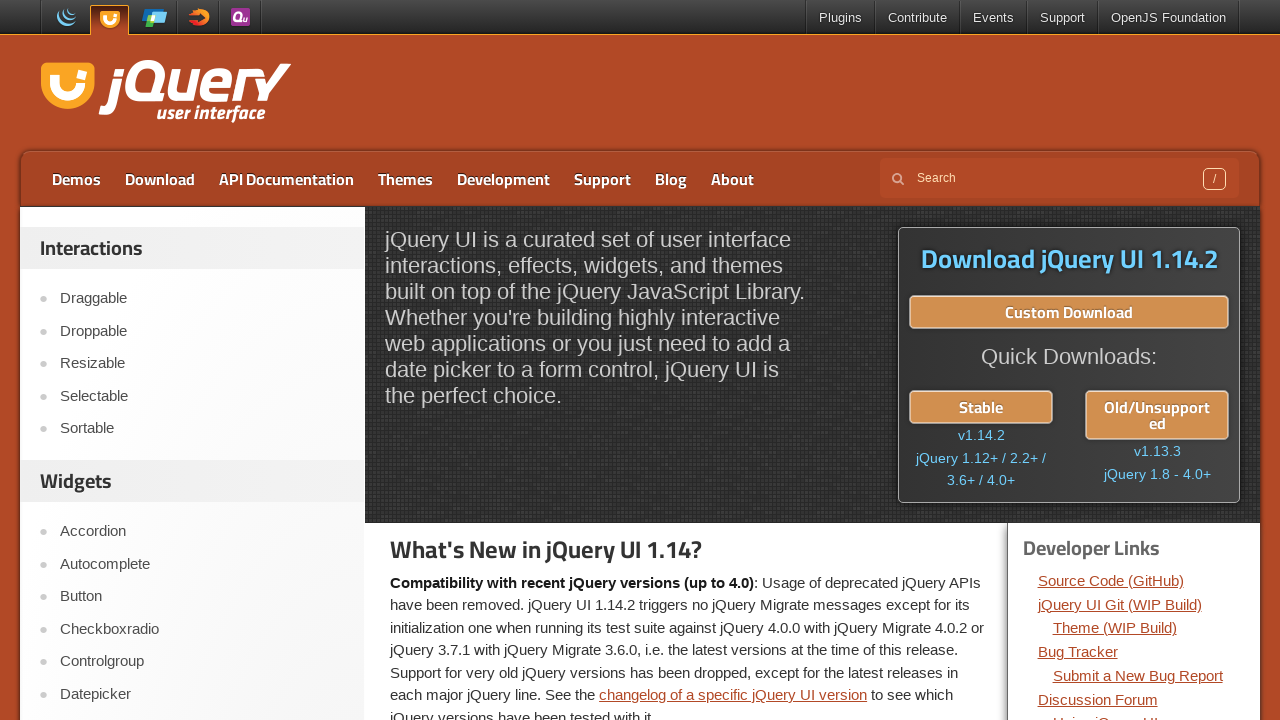

Clicked on Draggable link at (202, 299) on text=Draggable
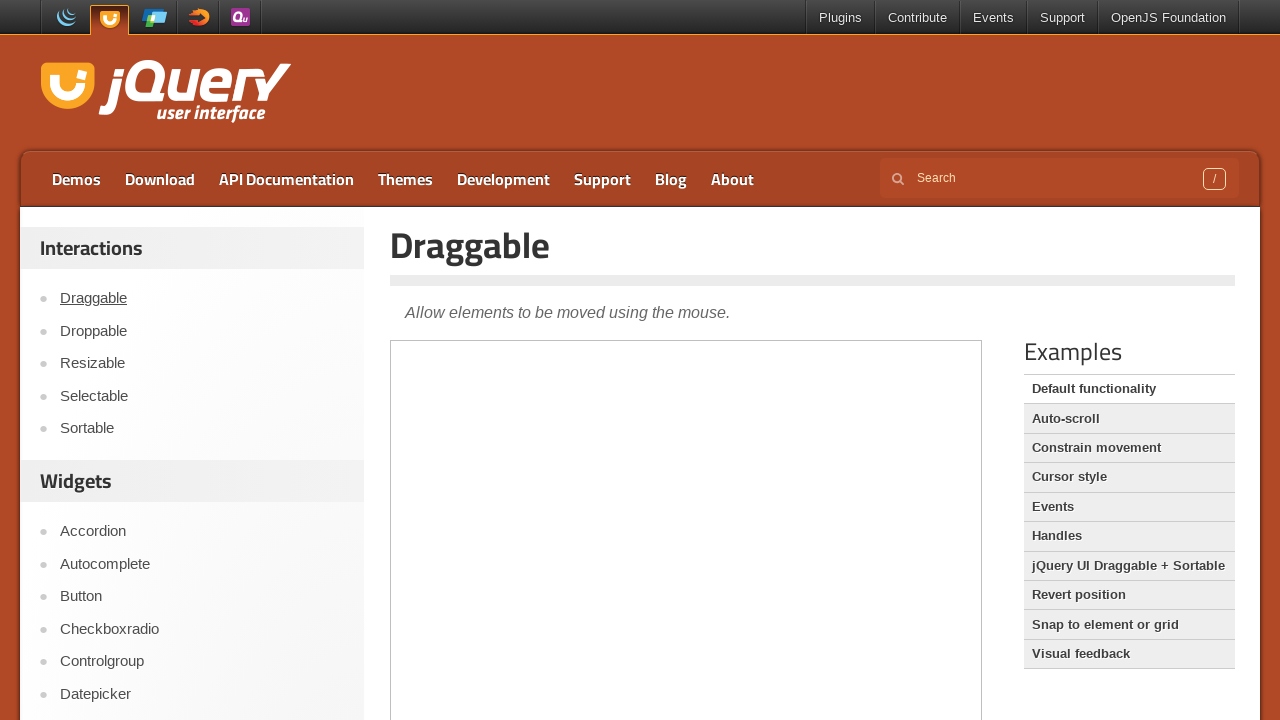

Located draggable demo iframe
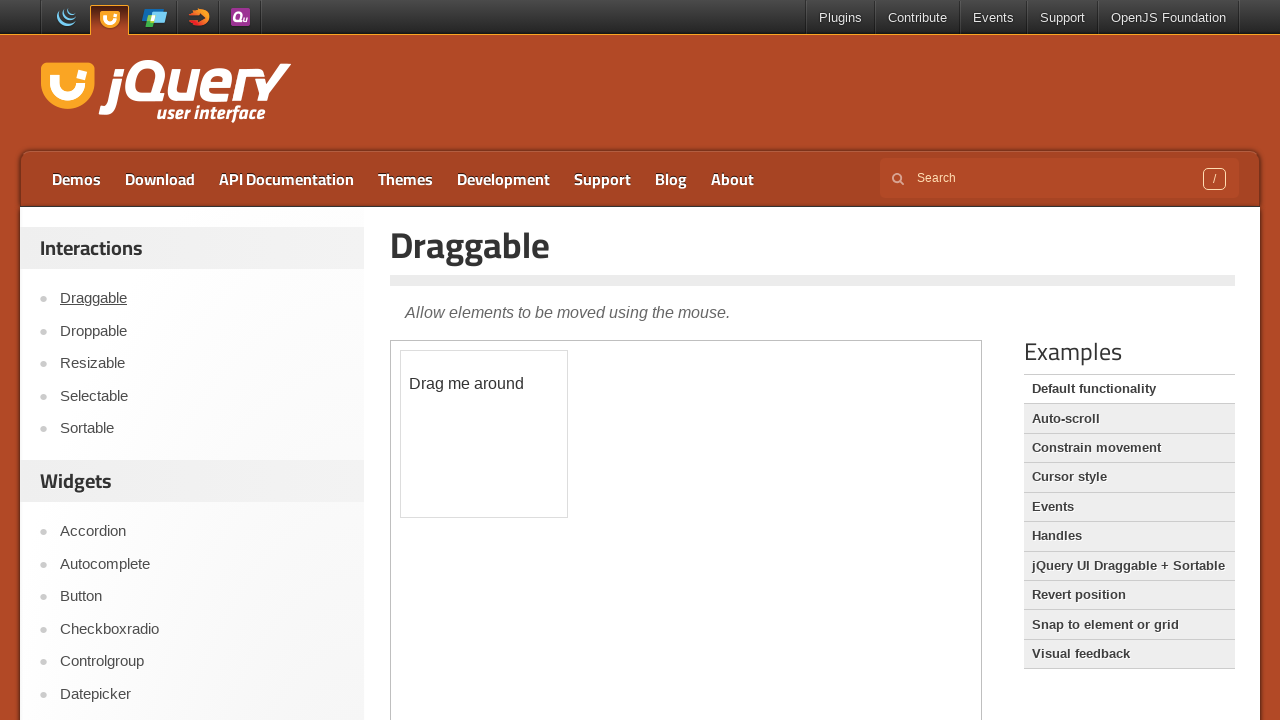

Located draggable element in iframe
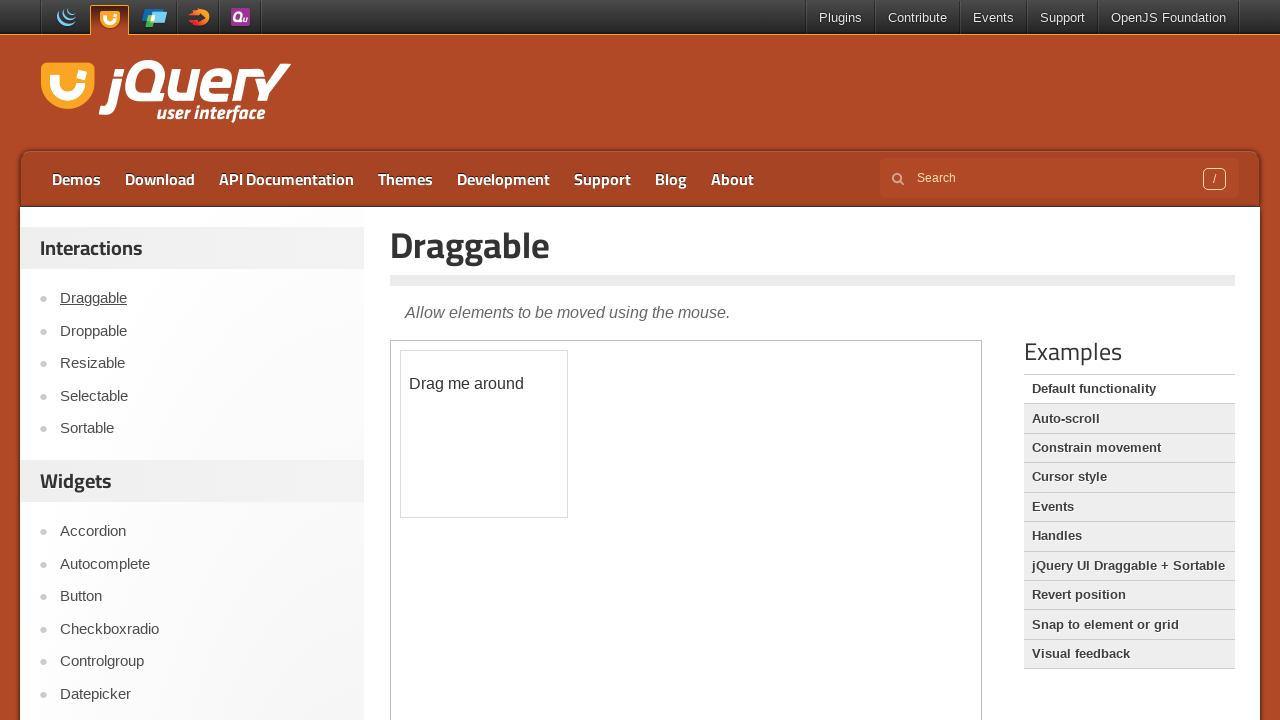

Dragged element to new position (145, 50) at (546, 401)
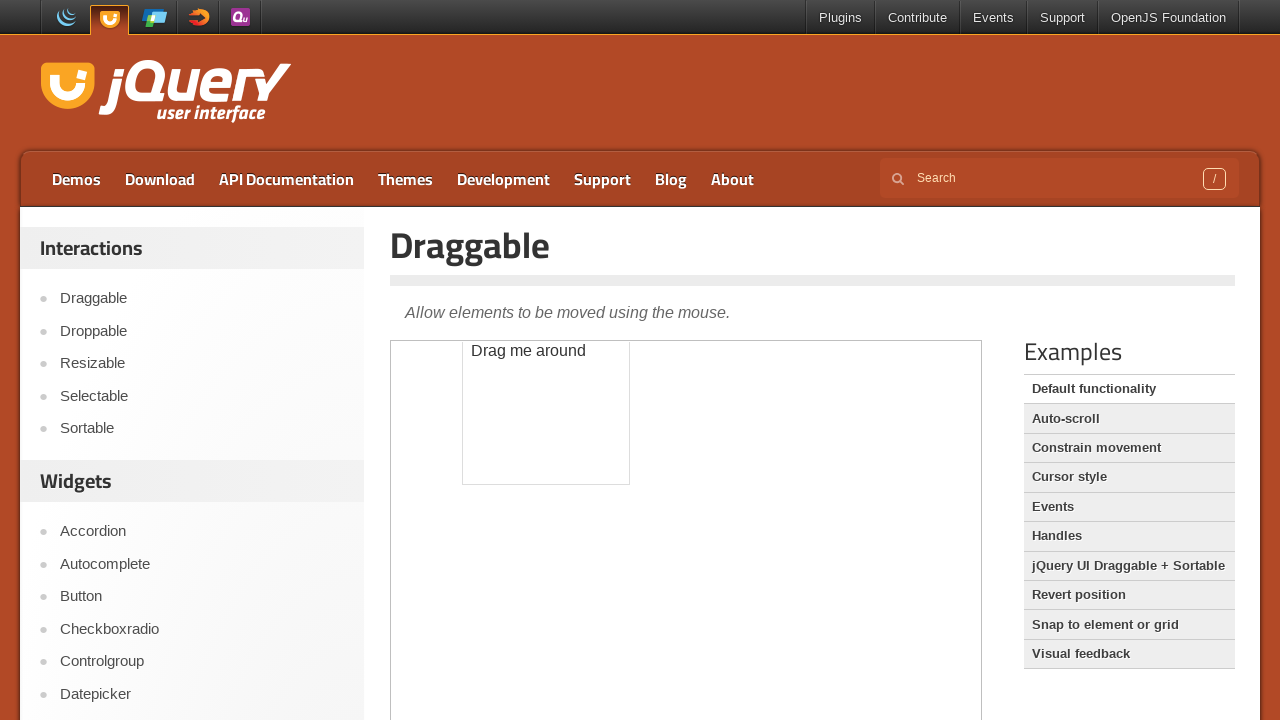

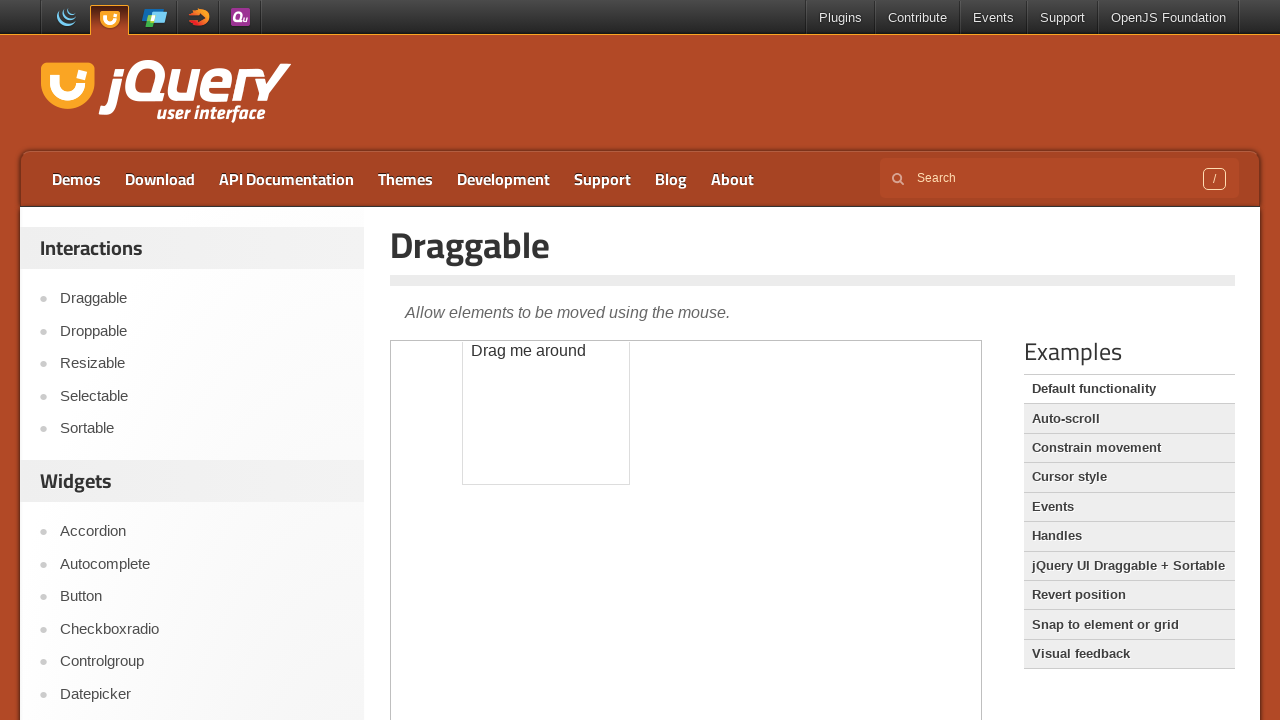